Tests JavaScript prompt dialog by clicking a button, entering text into the prompt, accepting it, and verifying the result message contains the entered text

Starting URL: https://the-internet.herokuapp.com/javascript_alerts

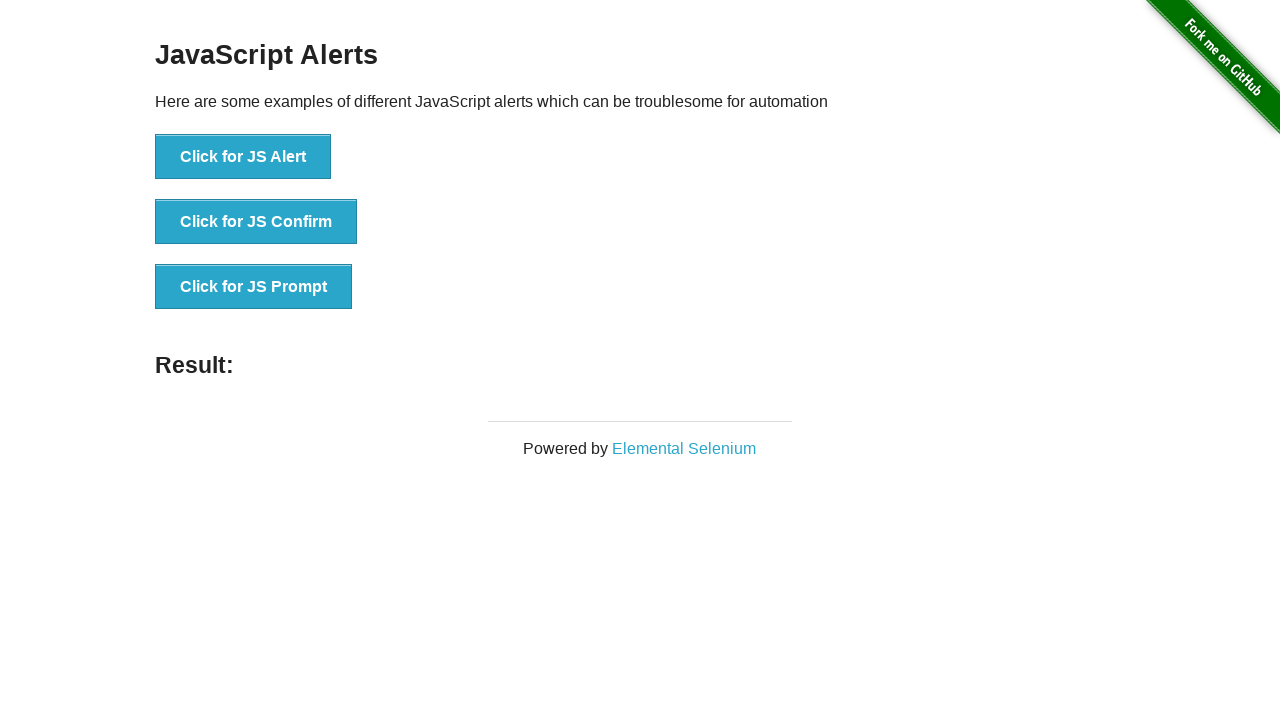

Set up dialog handler to accept prompt with text 'Diana'
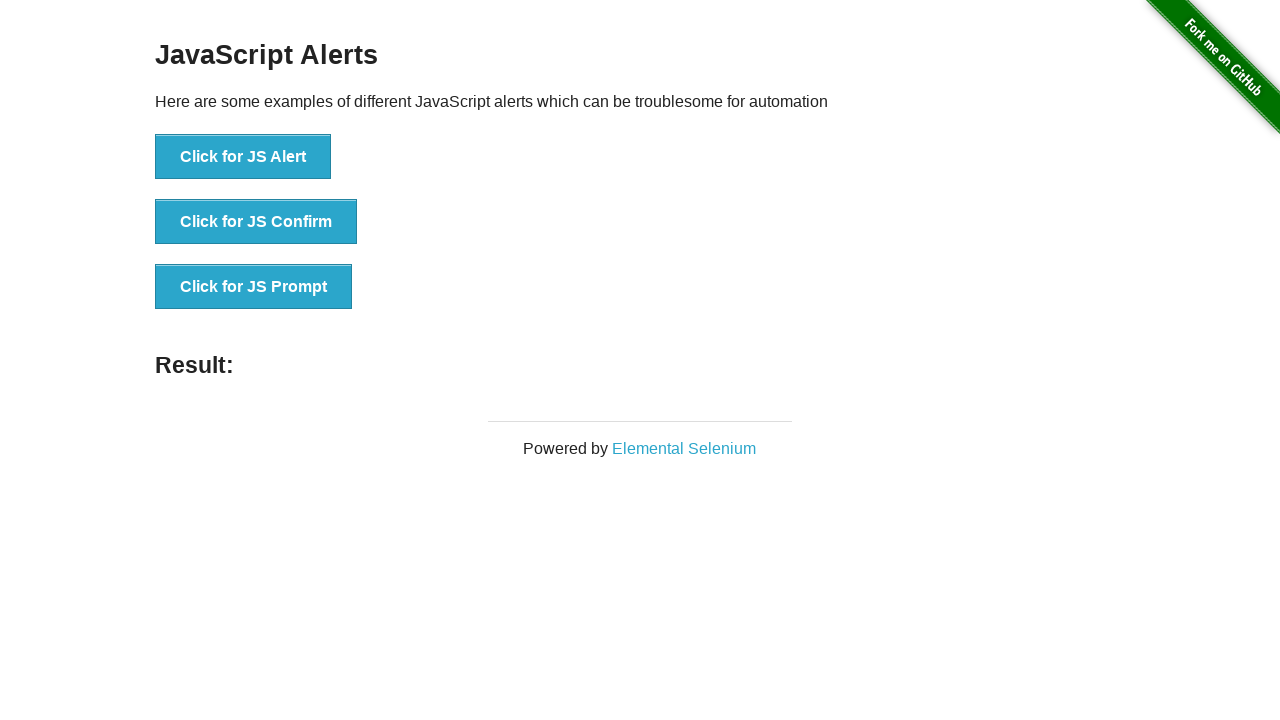

Clicked button to trigger JavaScript prompt dialog at (254, 287) on xpath=//button[text()='Click for JS Prompt']
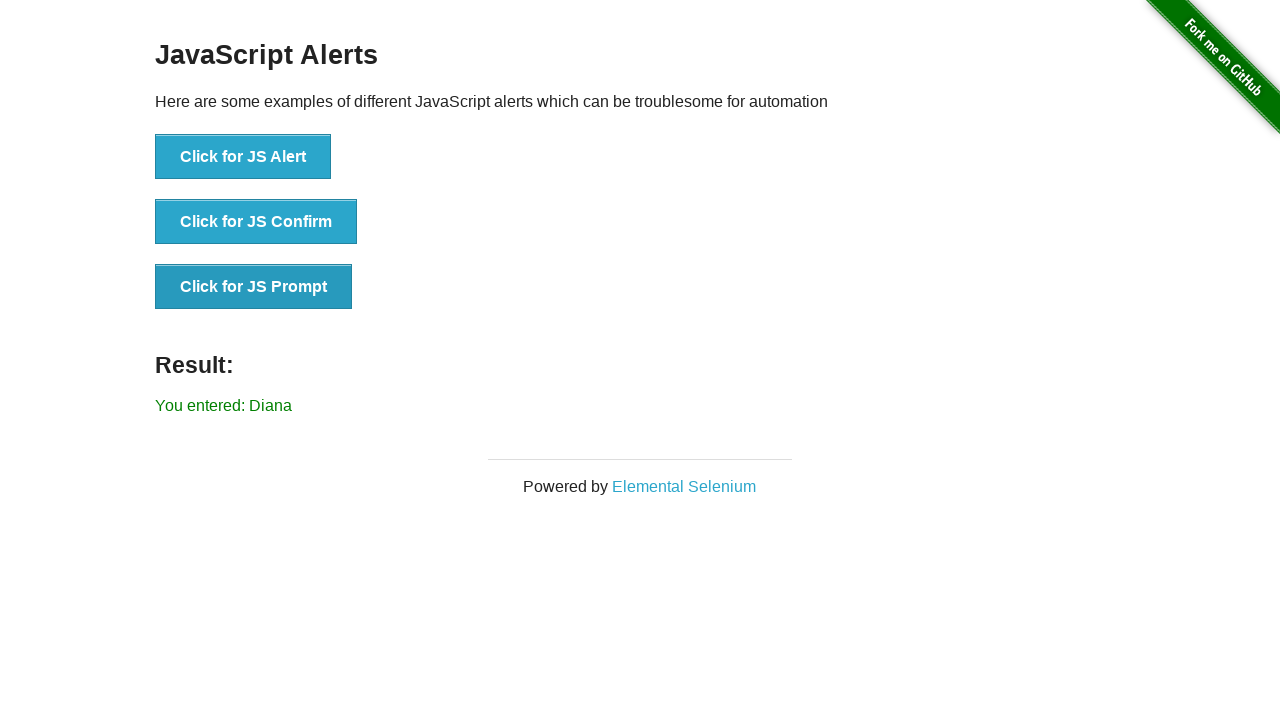

Result message element appeared on the page
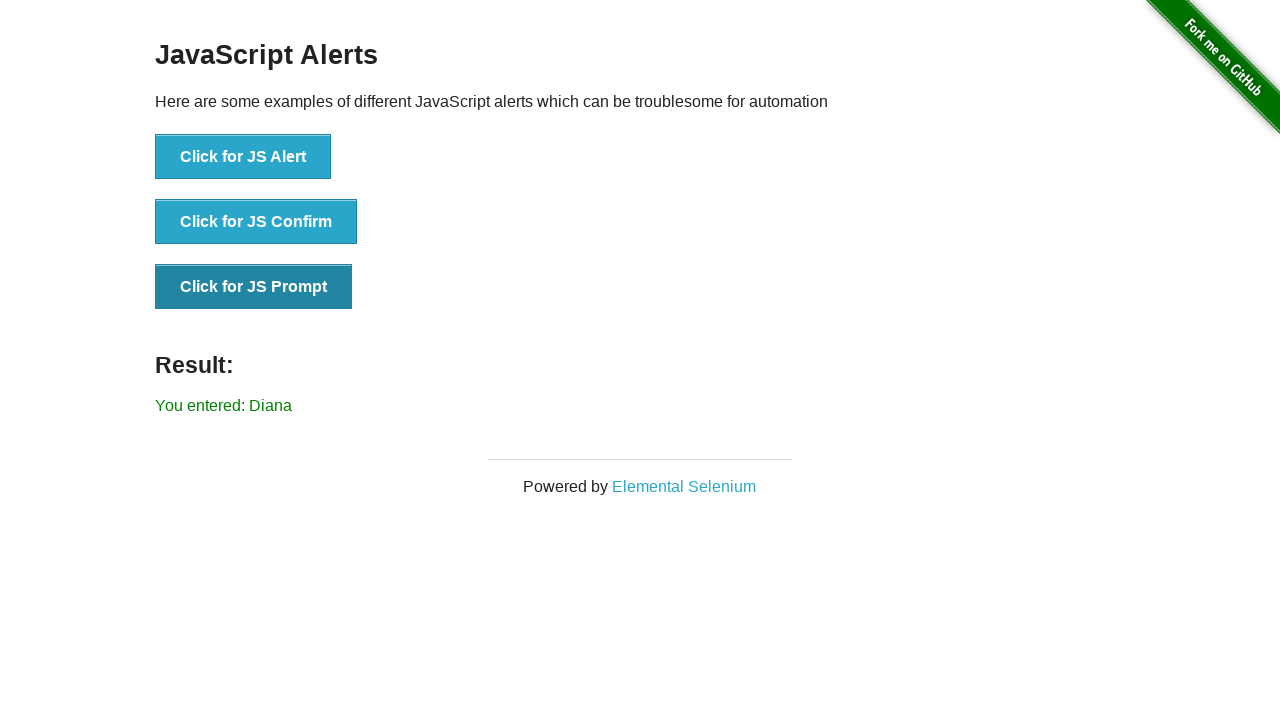

Retrieved result message text: 'You entered: Diana'
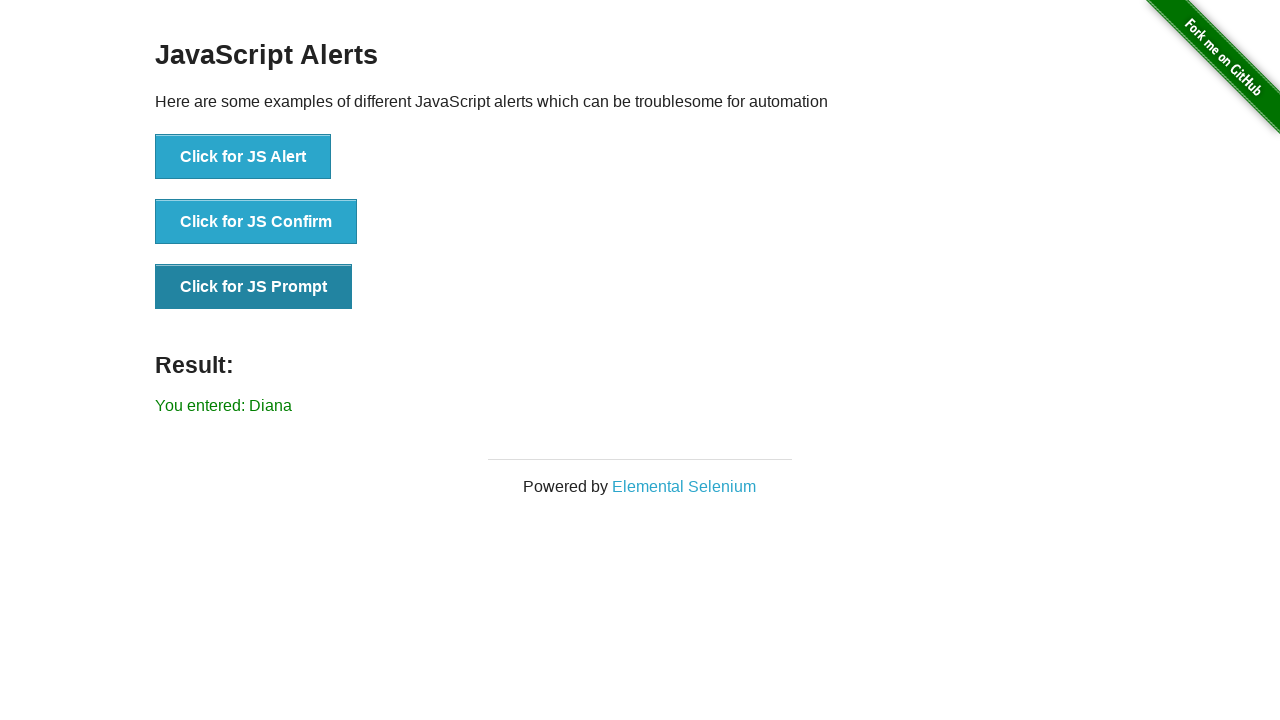

Verified result message matches expected text: 'You entered: Diana'
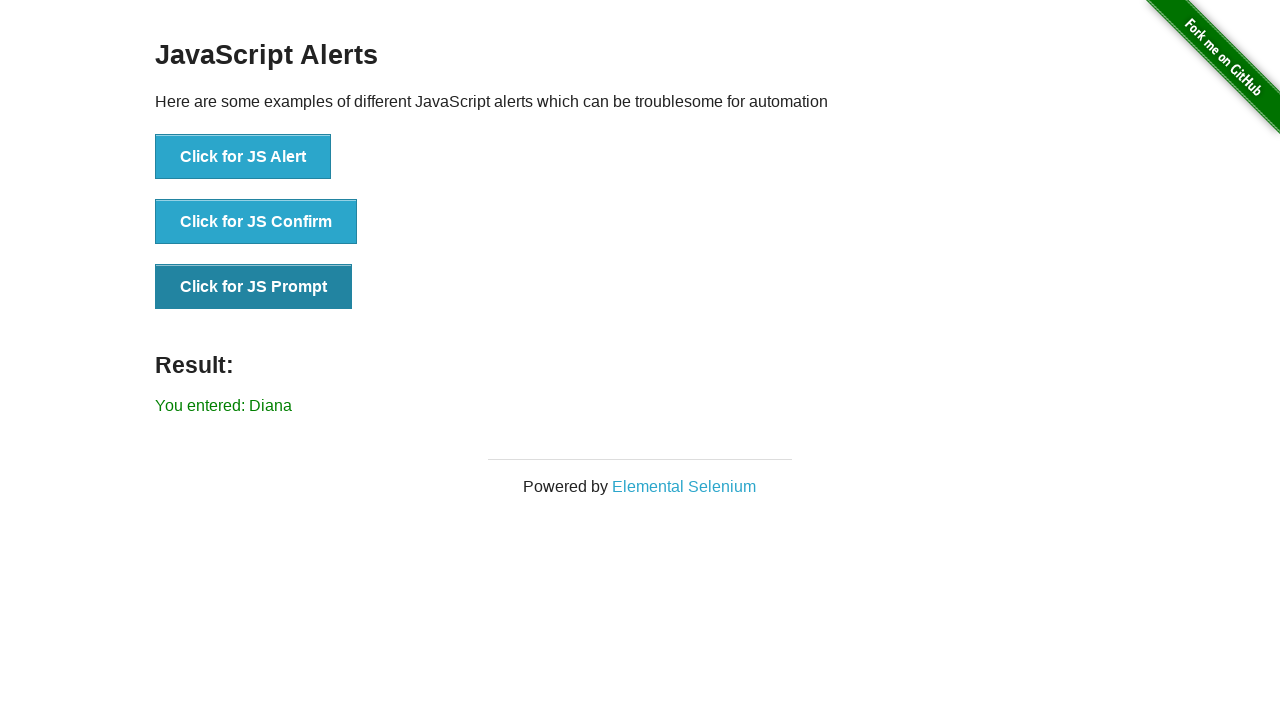

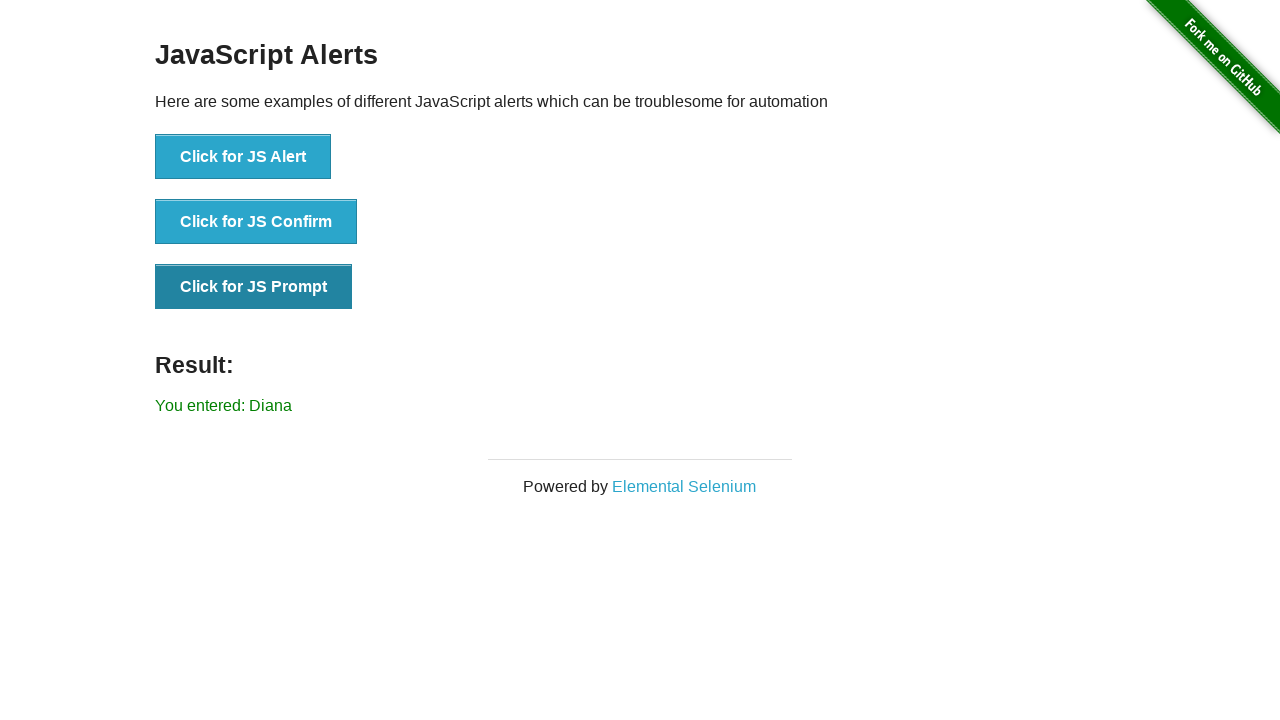